Tests dynamic loading functionality by clicking the Start button and verifying that "Hello World!" text appears after the loading completes, using a 10-second timeout.

Starting URL: https://automationfc.github.io/dynamic-loading/

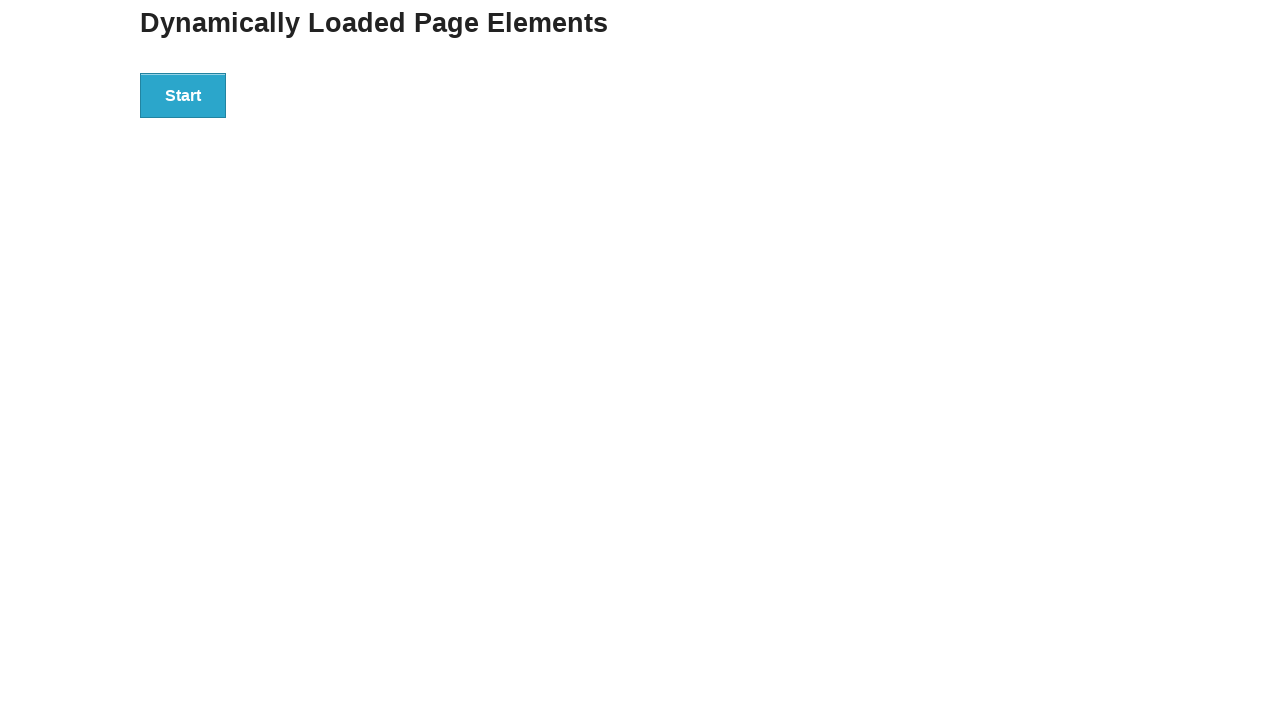

Clicked Start button to trigger dynamic loading at (183, 95) on div#start > button
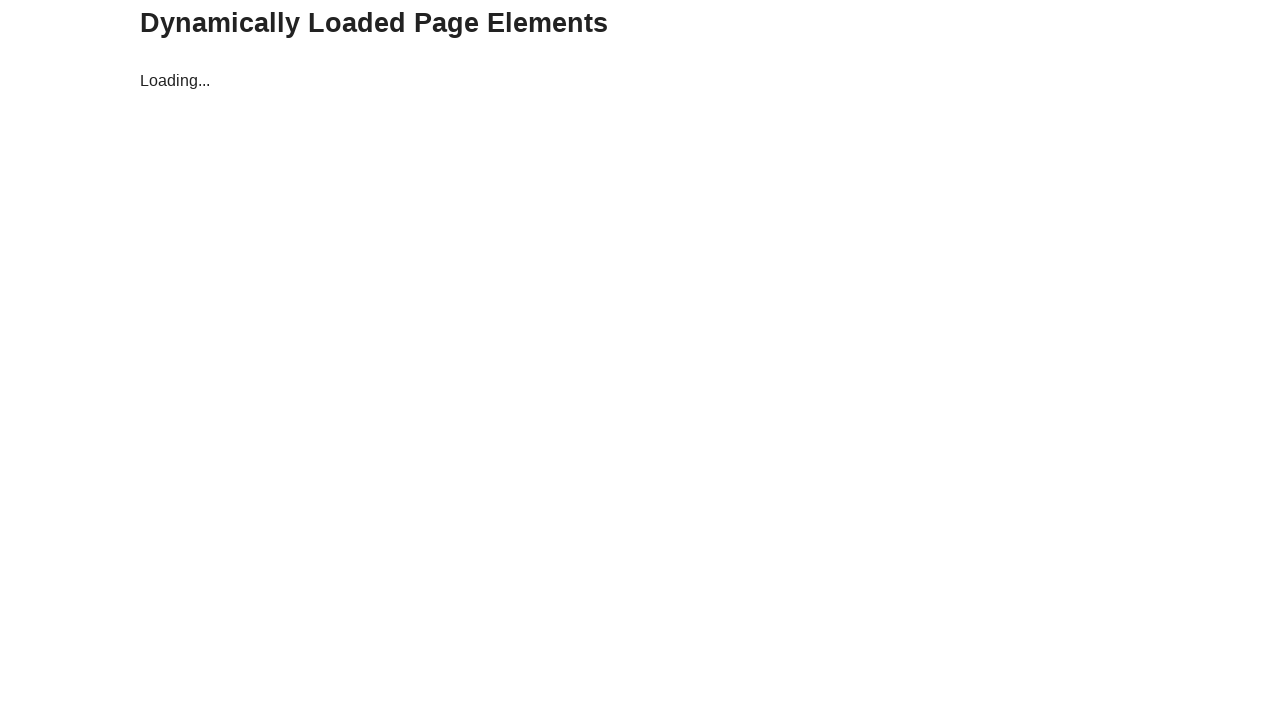

Waited for 'Hello World!' text to appear after loading completes (10-second timeout)
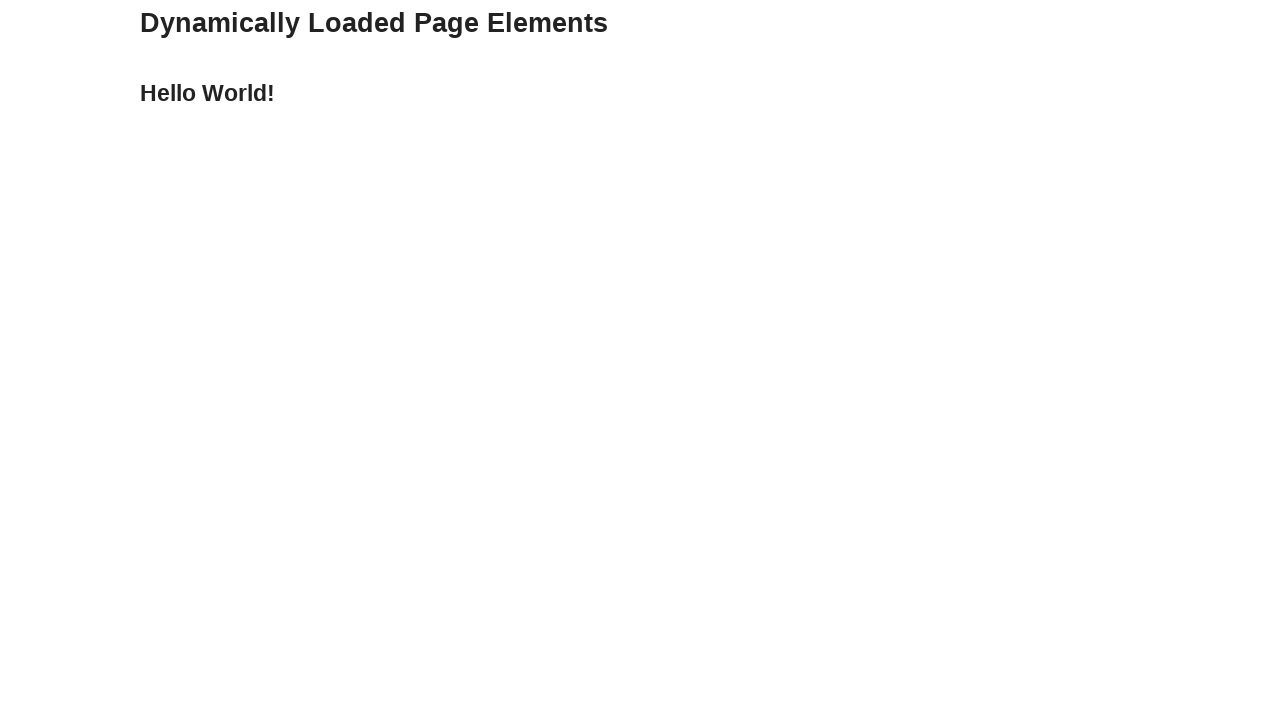

Retrieved finish text content from the page
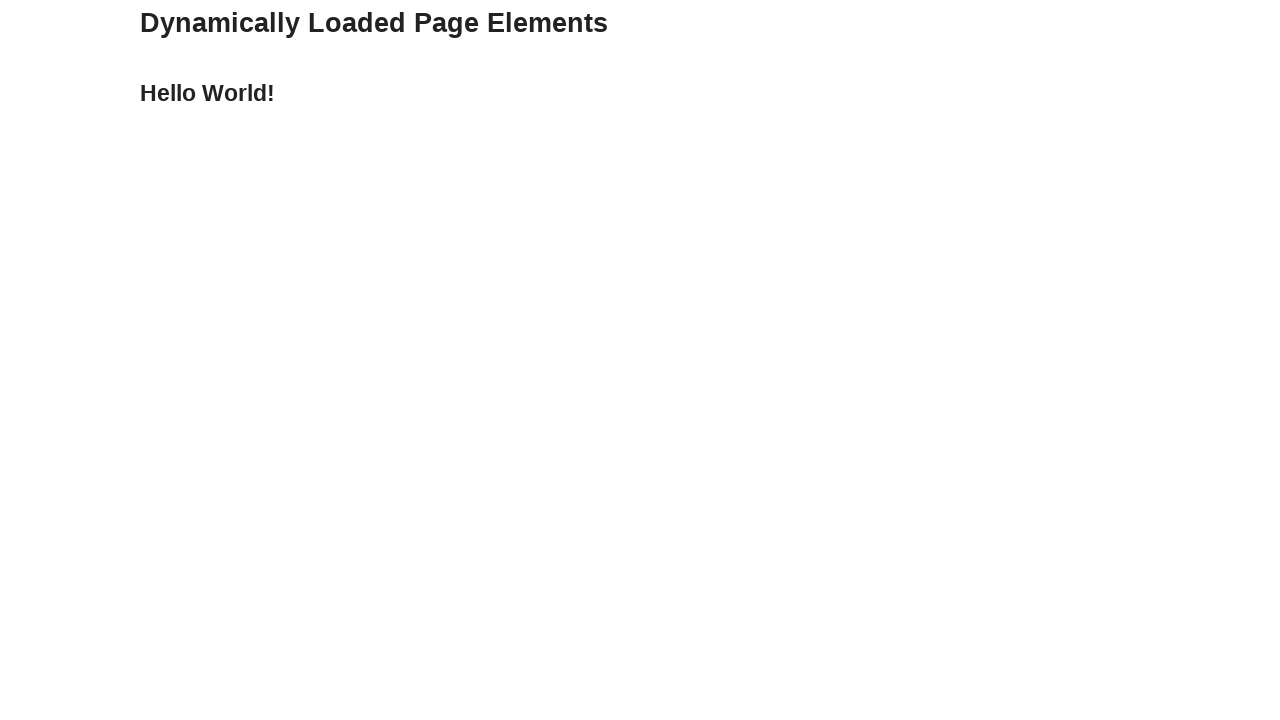

Verified that finish text equals 'Hello World!'
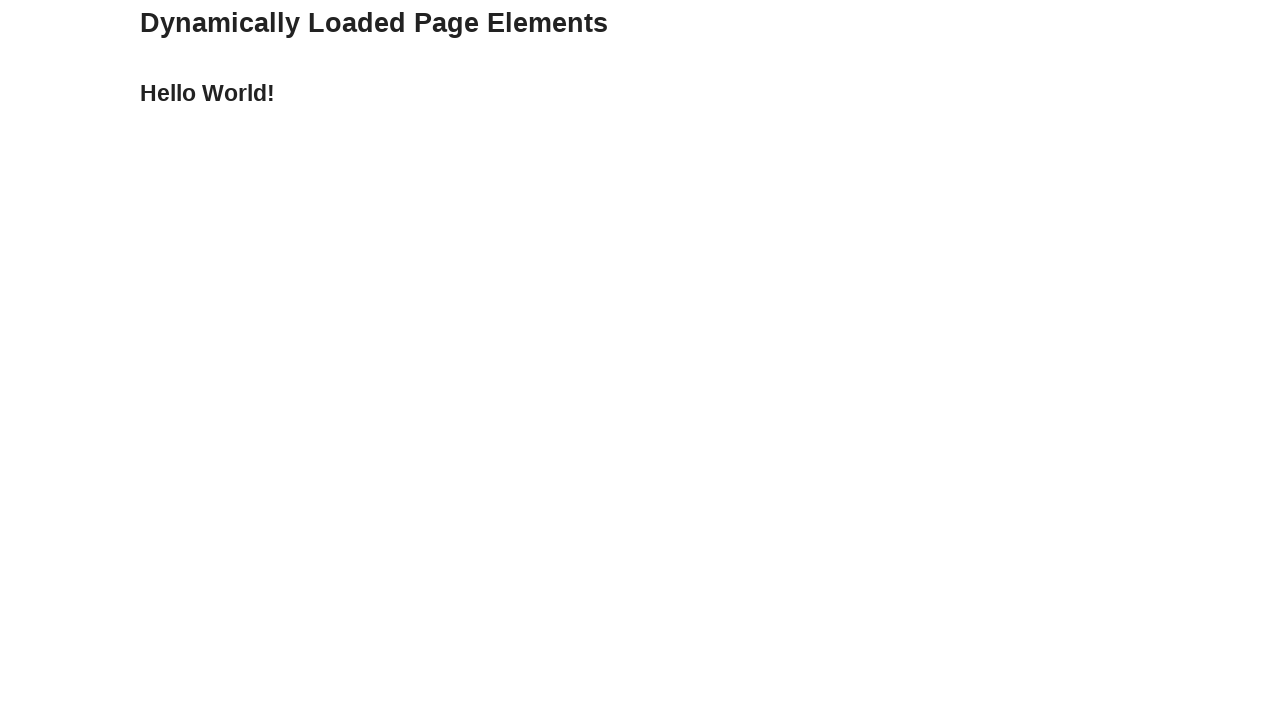

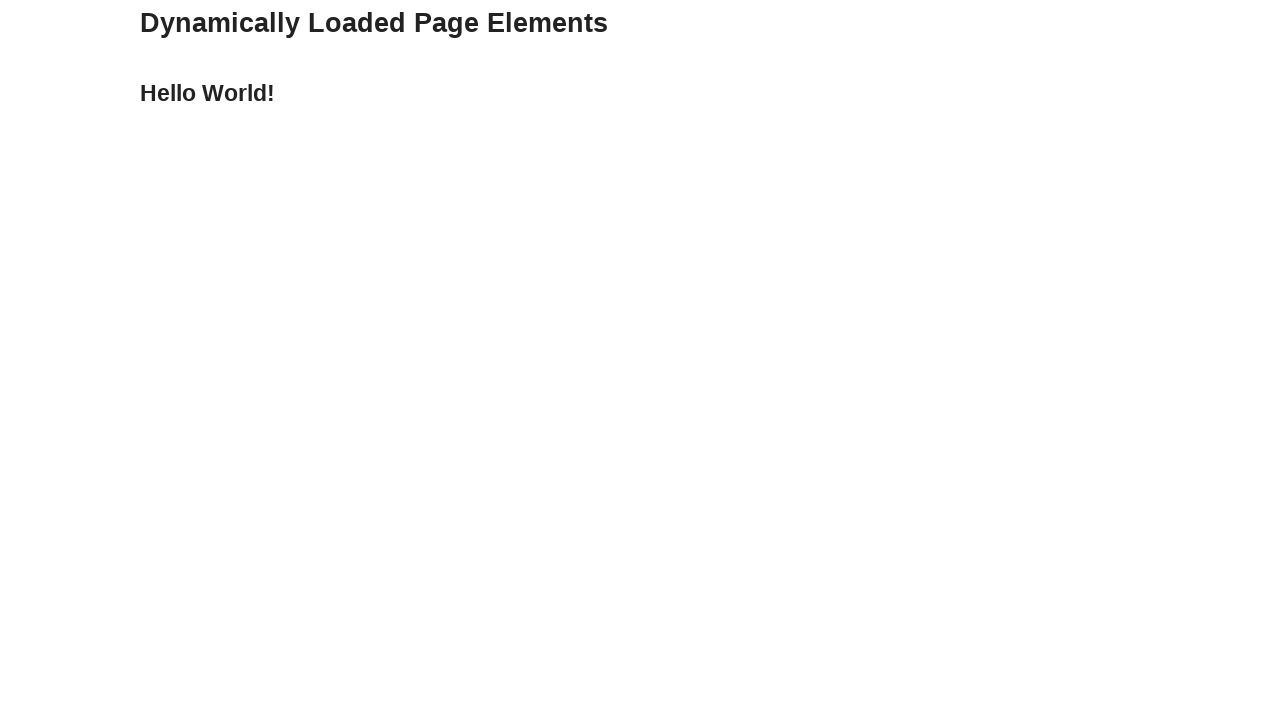